Tests frame handling by switching between frames, clicking buttons inside frames including nested frames, and counting the total number of frames on the page

Starting URL: https://www.leafground.com/frame.xhtml

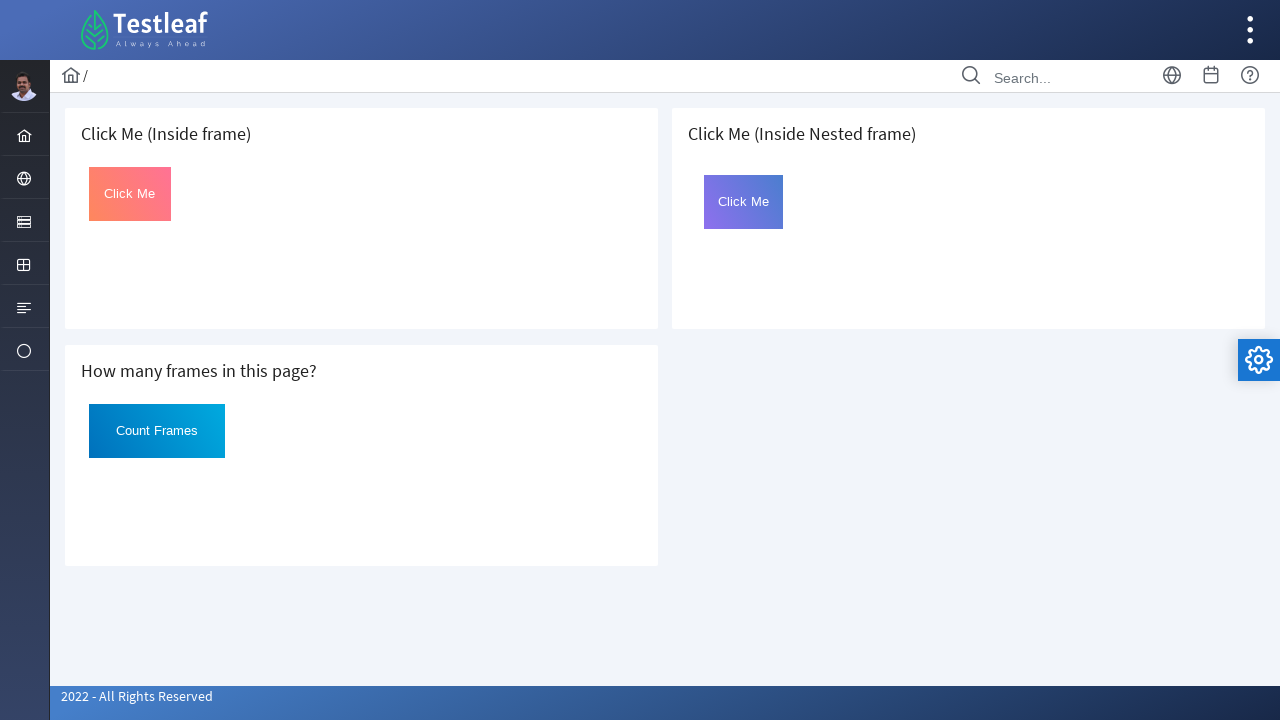

Clicked button inside first frame at (130, 194) on iframe >> nth=0 >> internal:control=enter-frame >> #Click
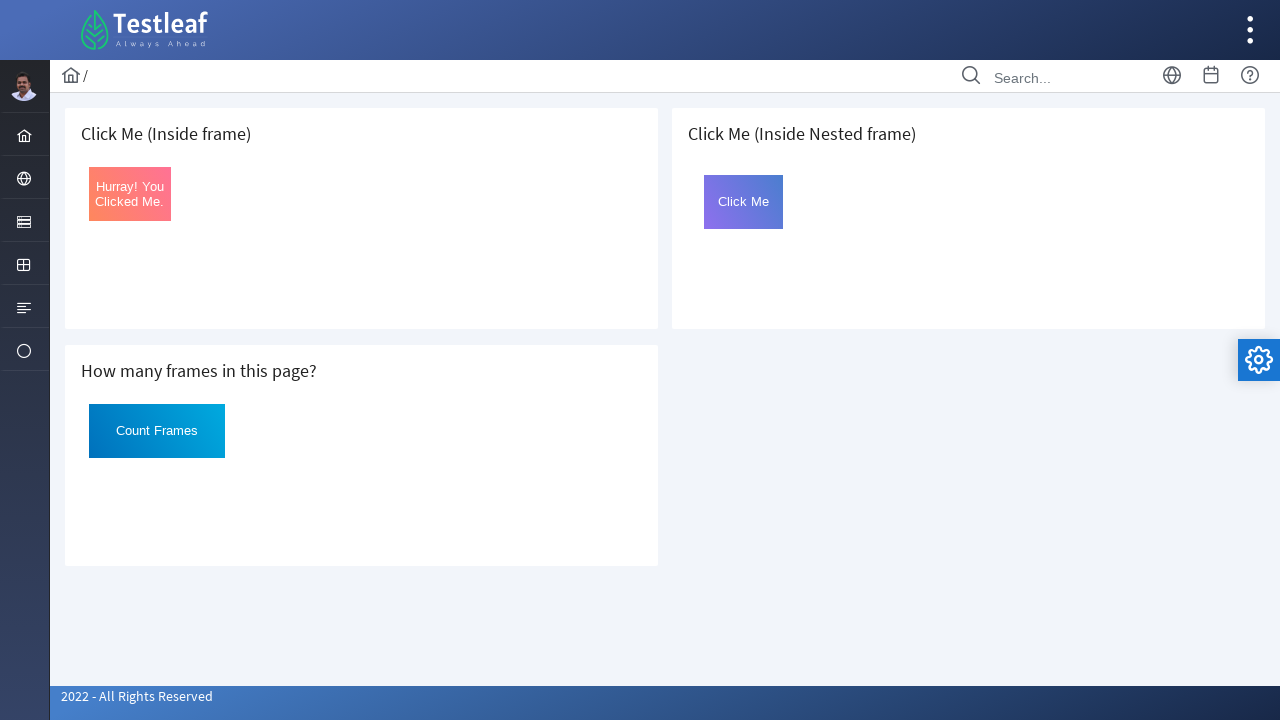

Retrieved button text from frame 1: Hurray! You Clicked Me.
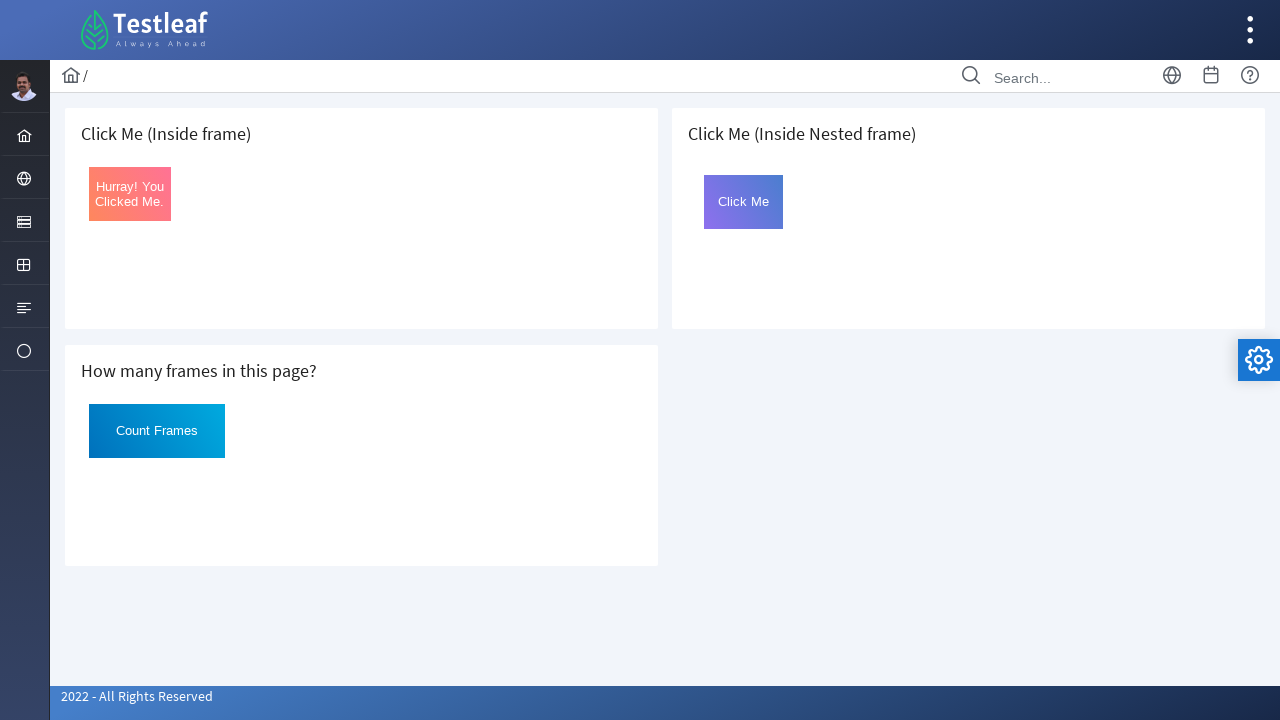

Clicked button inside second frame at (157, 431) on iframe >> nth=1 >> internal:control=enter-frame >> #Click
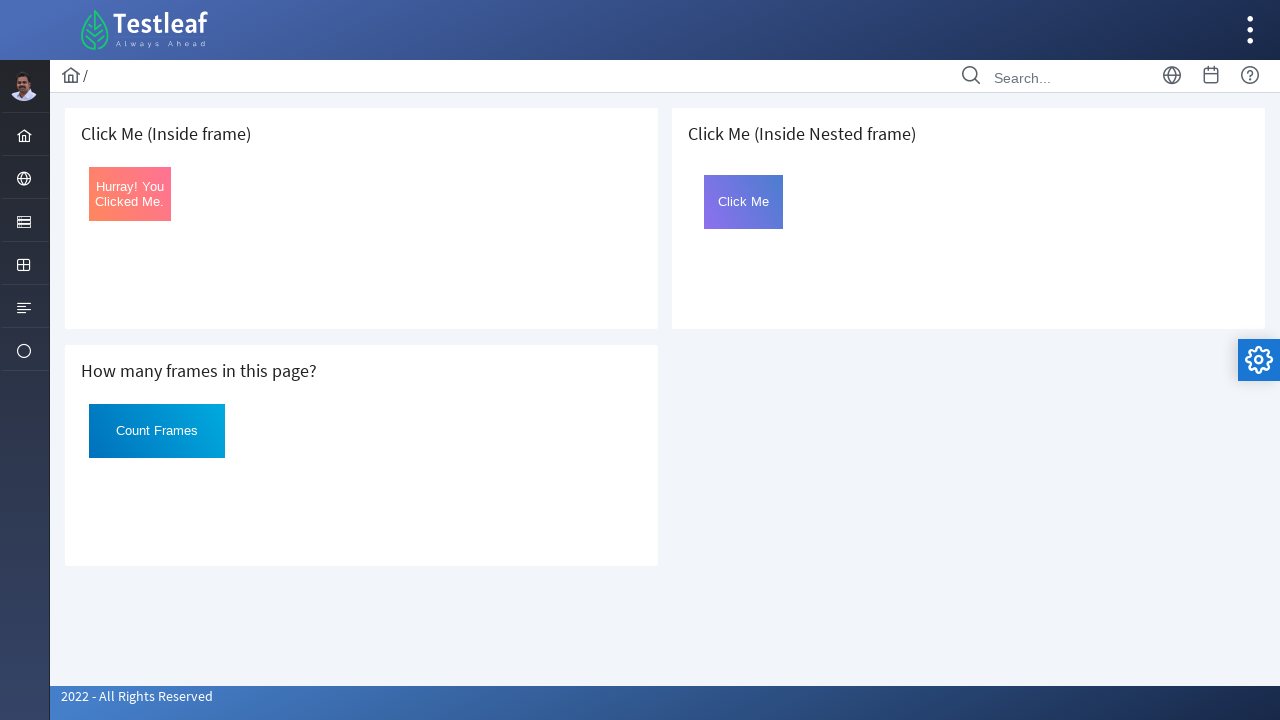

Retrieved button text from frame 2: Count Frames
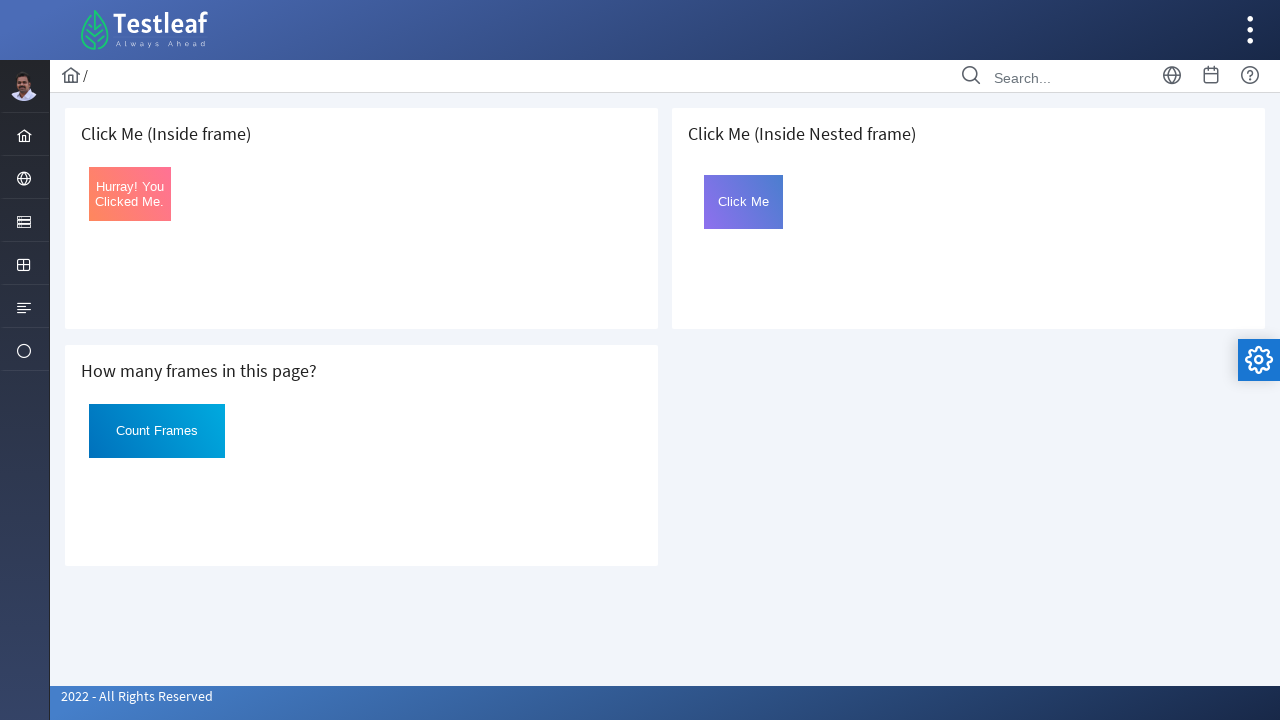

Counted total number of frames on page: 3
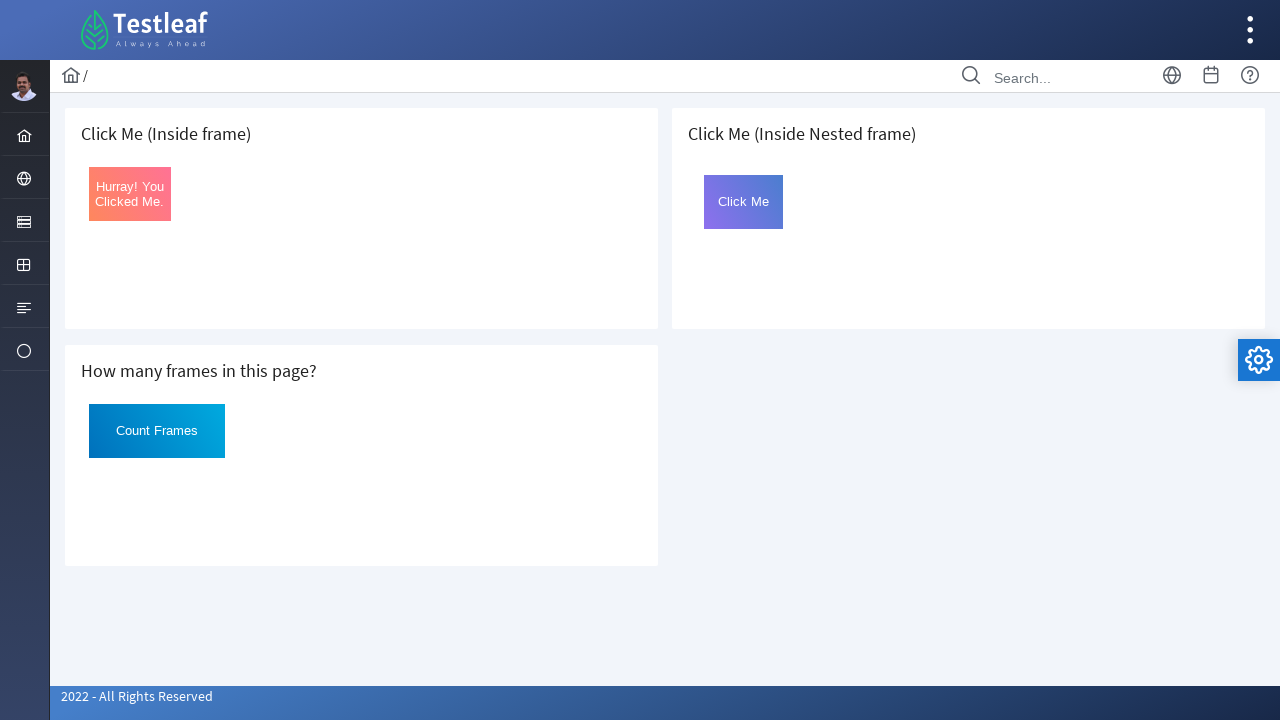

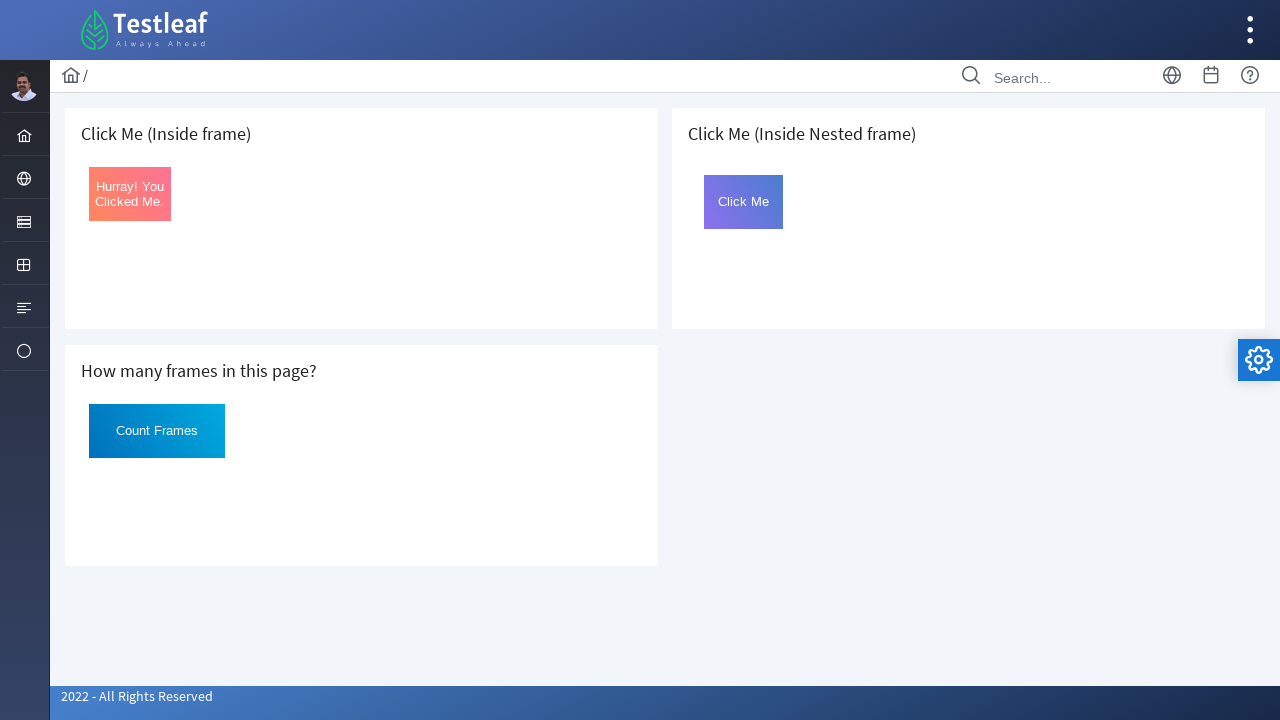